Tests web table sorting functionality by clicking the column header and verifies the table is sorted, then filters for a specific item

Starting URL: https://rahulshettyacademy.com/seleniumPractise/#/offers

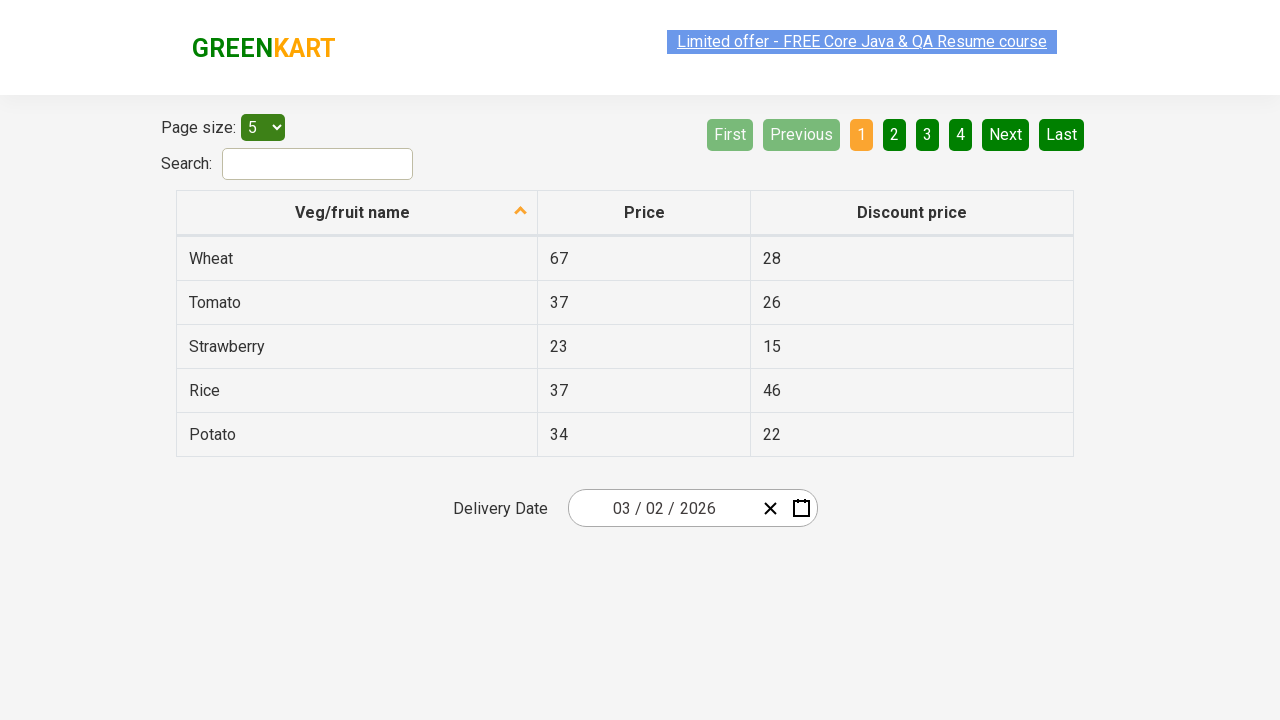

Clicked first column header to sort web table at (357, 213) on xpath=//tr/th[1]
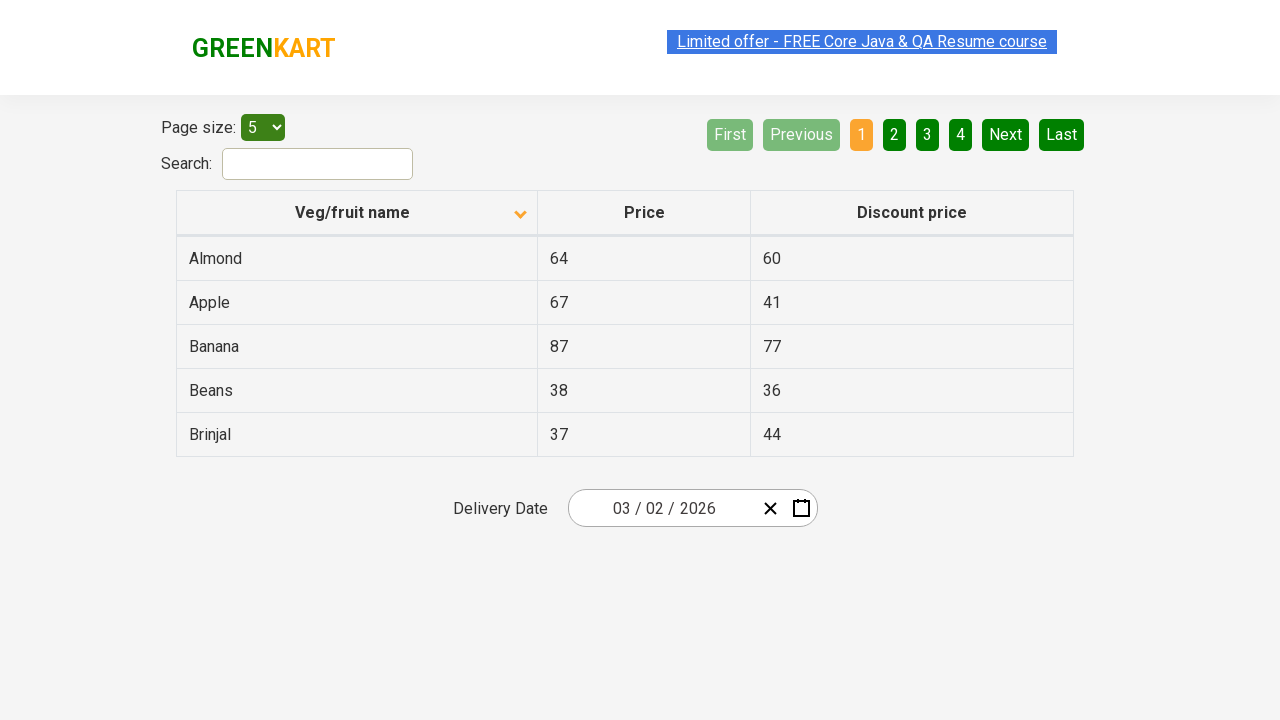

Table updated after sorting
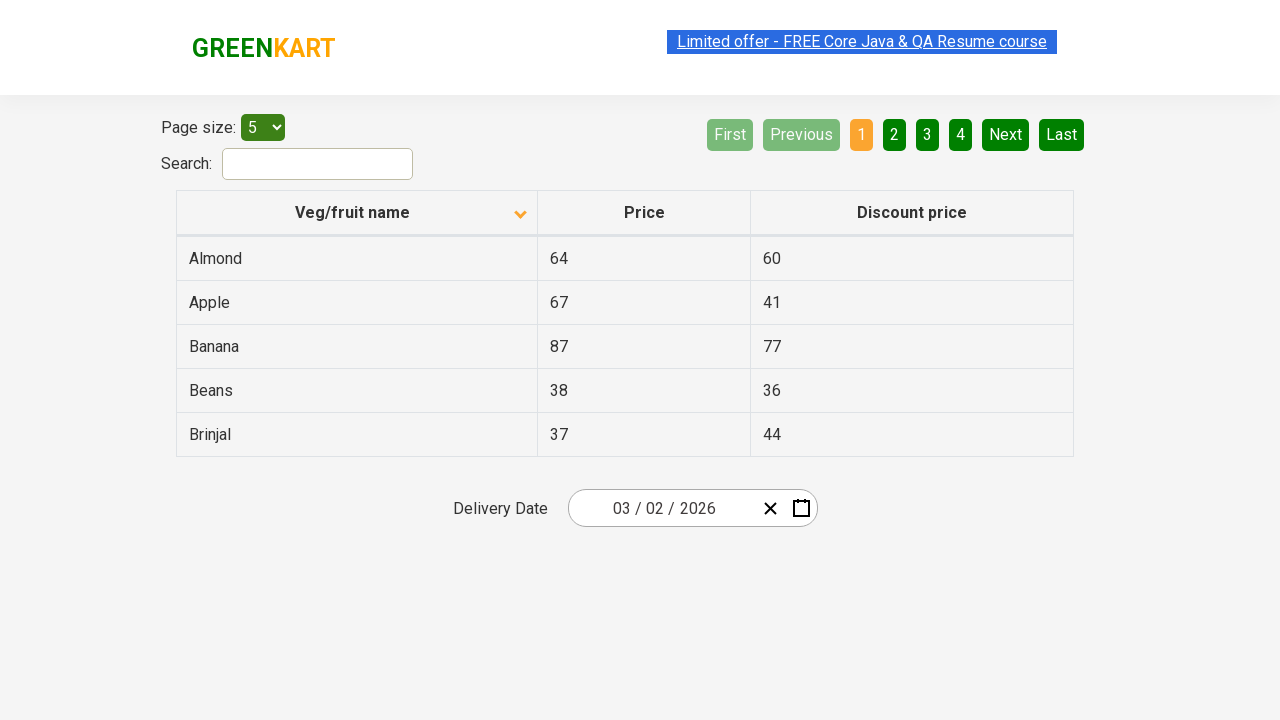

Retrieved all items from first column
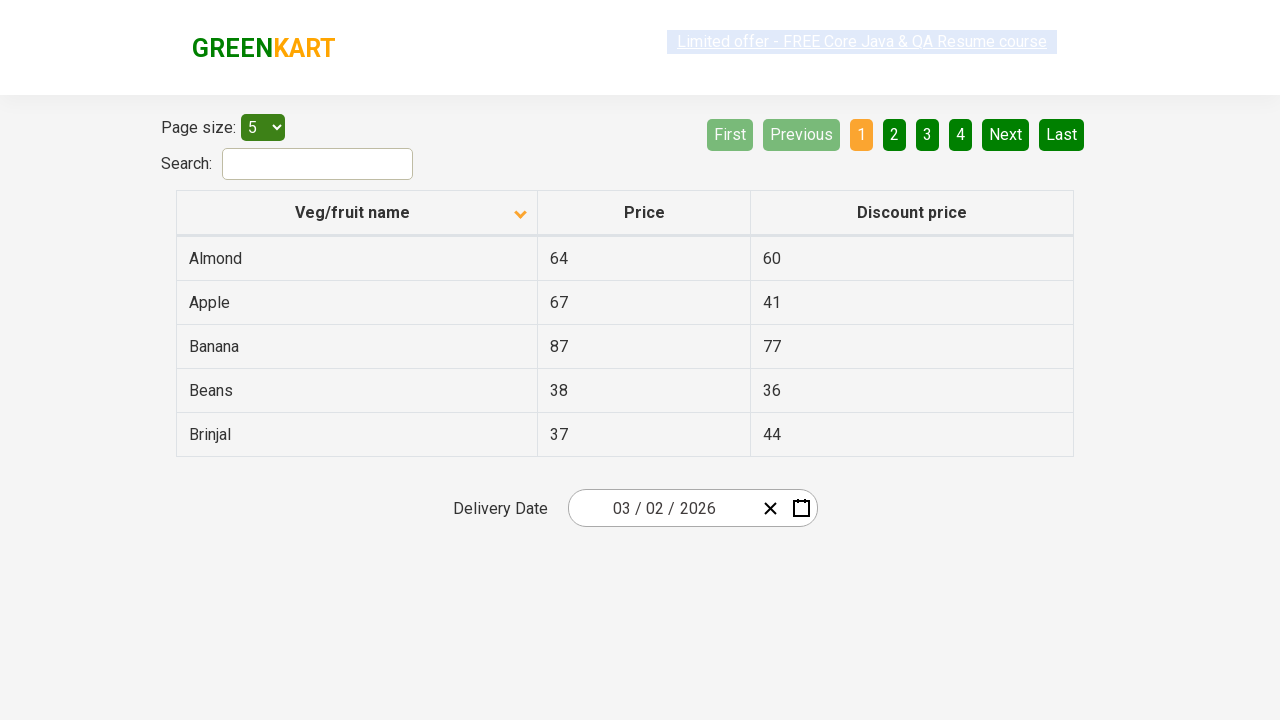

Created sorted copy of column items
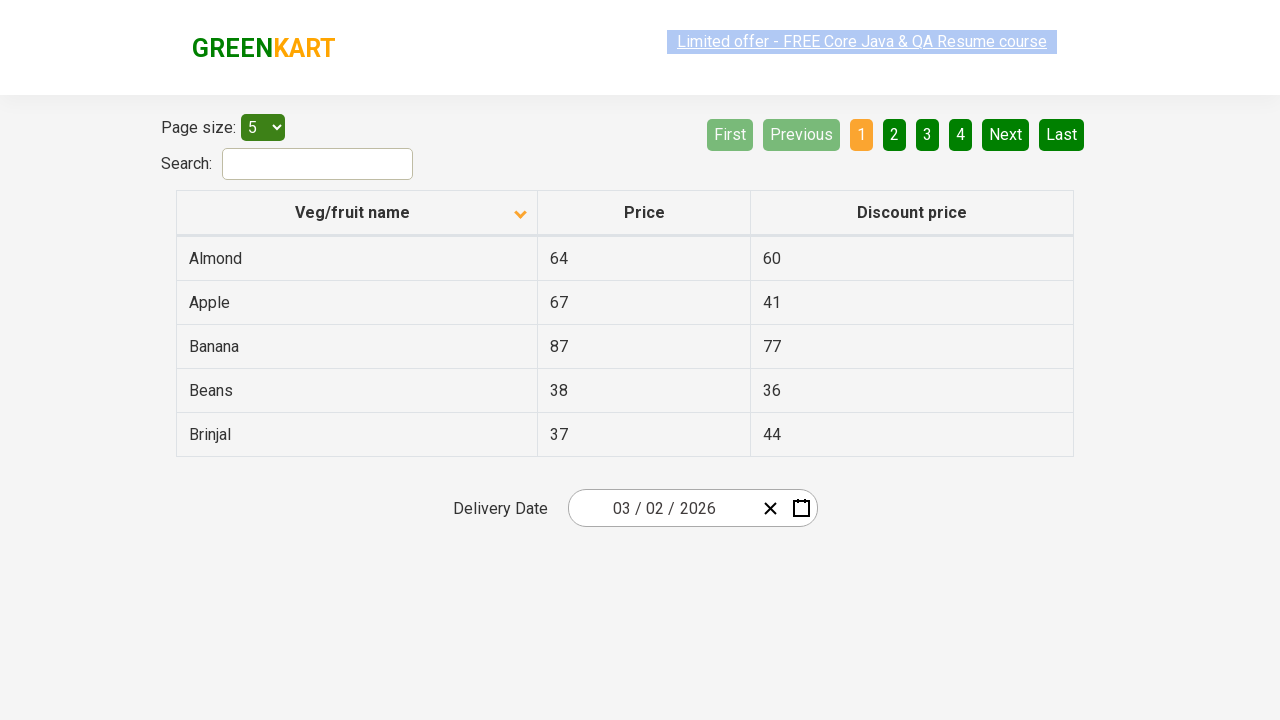

Verified that web table is sorted in ascending order
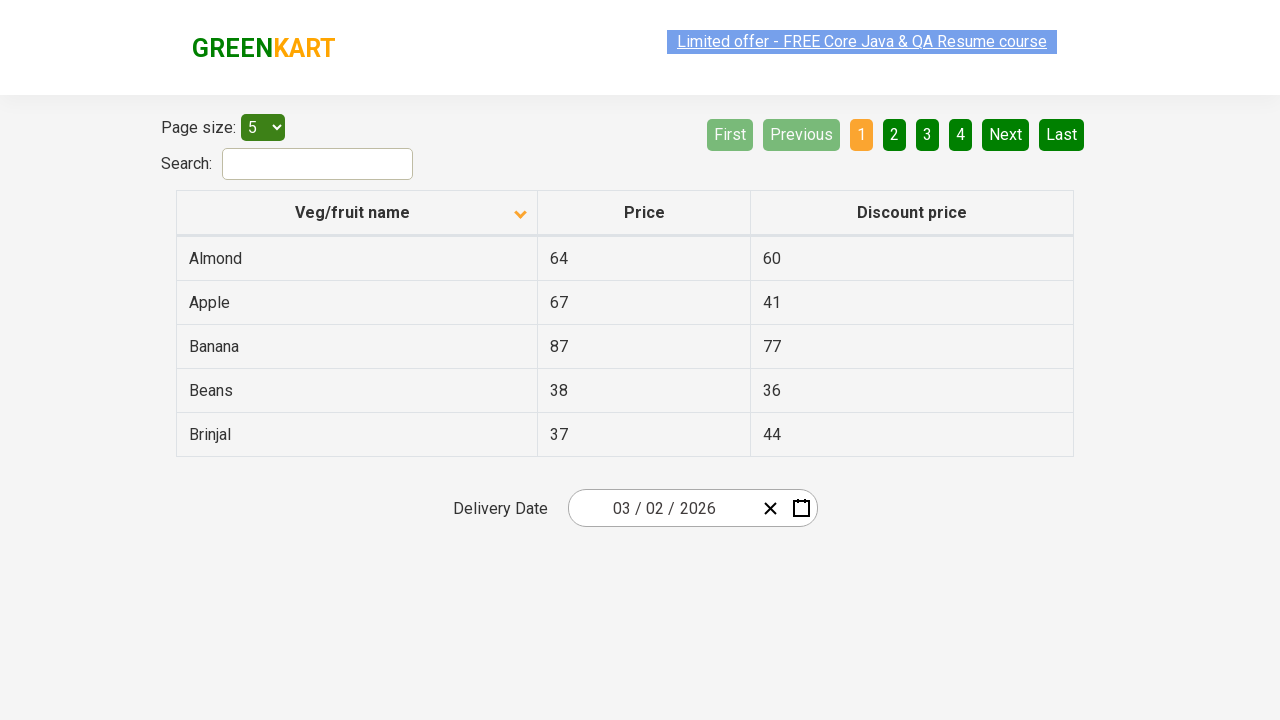

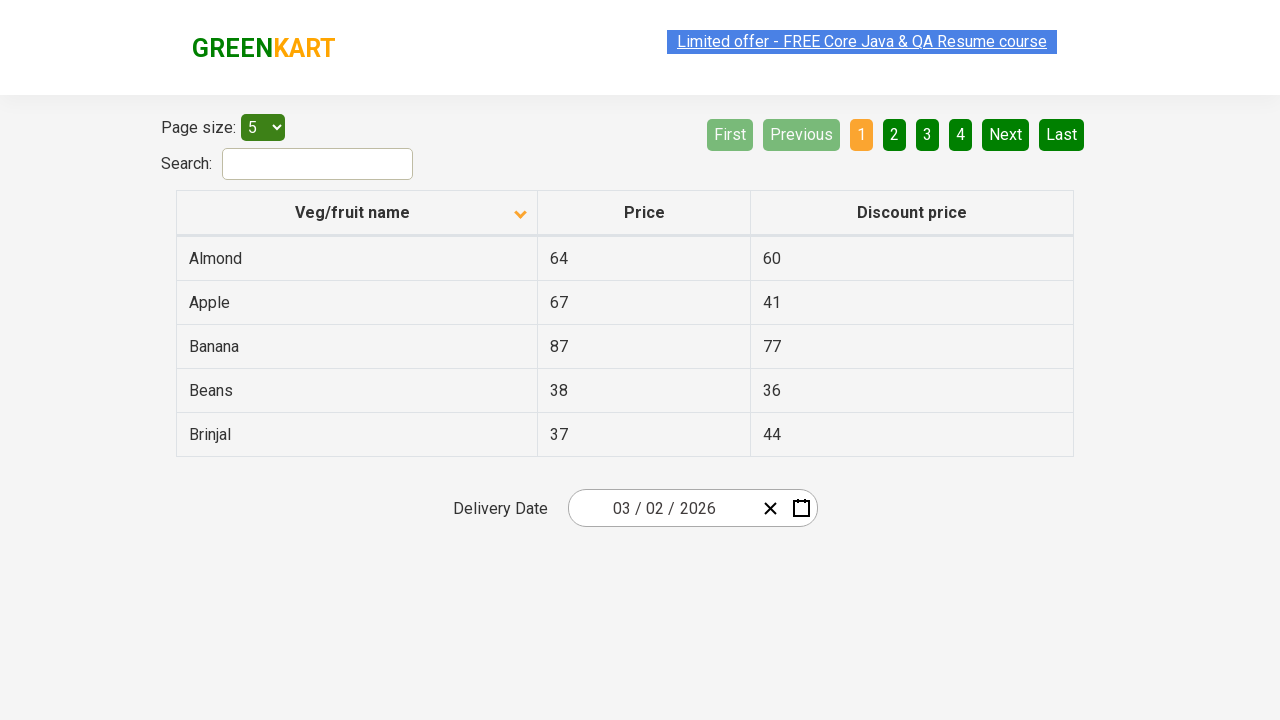